Tests user registration functionality by clicking sign up link, filling in randomly generated username and password, and submitting the registration form

Starting URL: https://www.demoblaze.com/index.html

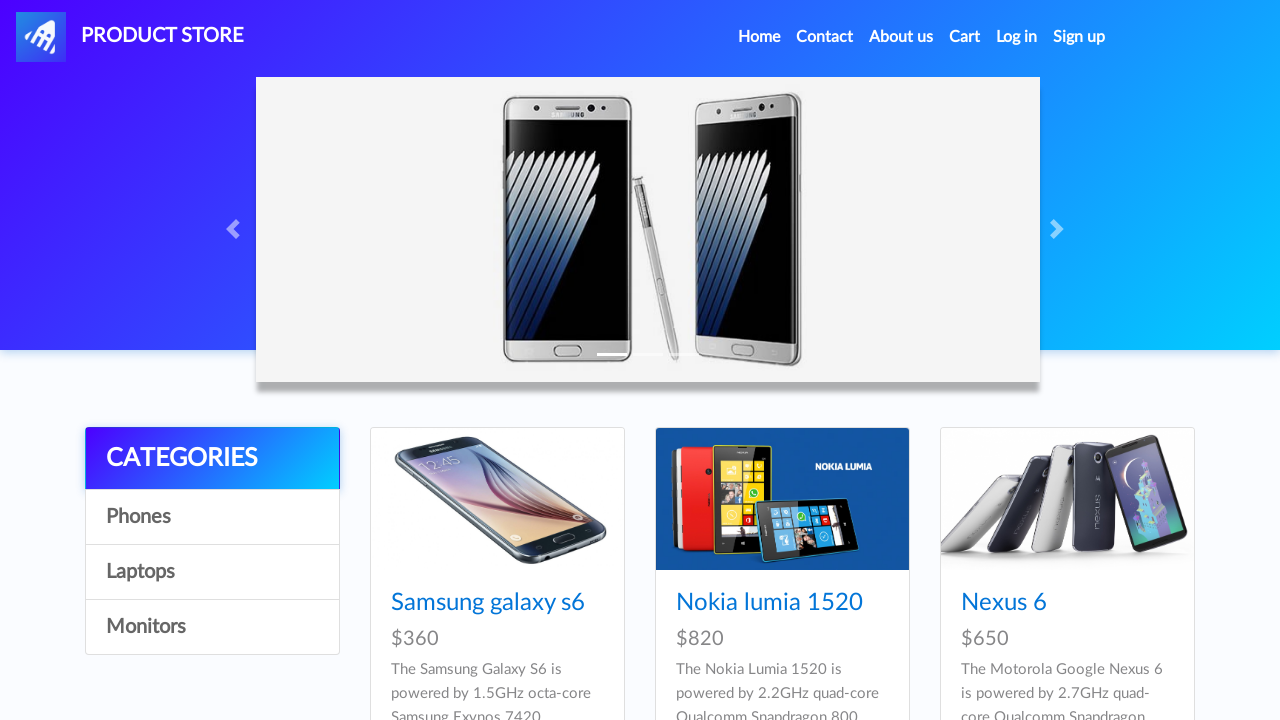

Generated random username 'vxaxzy' and password
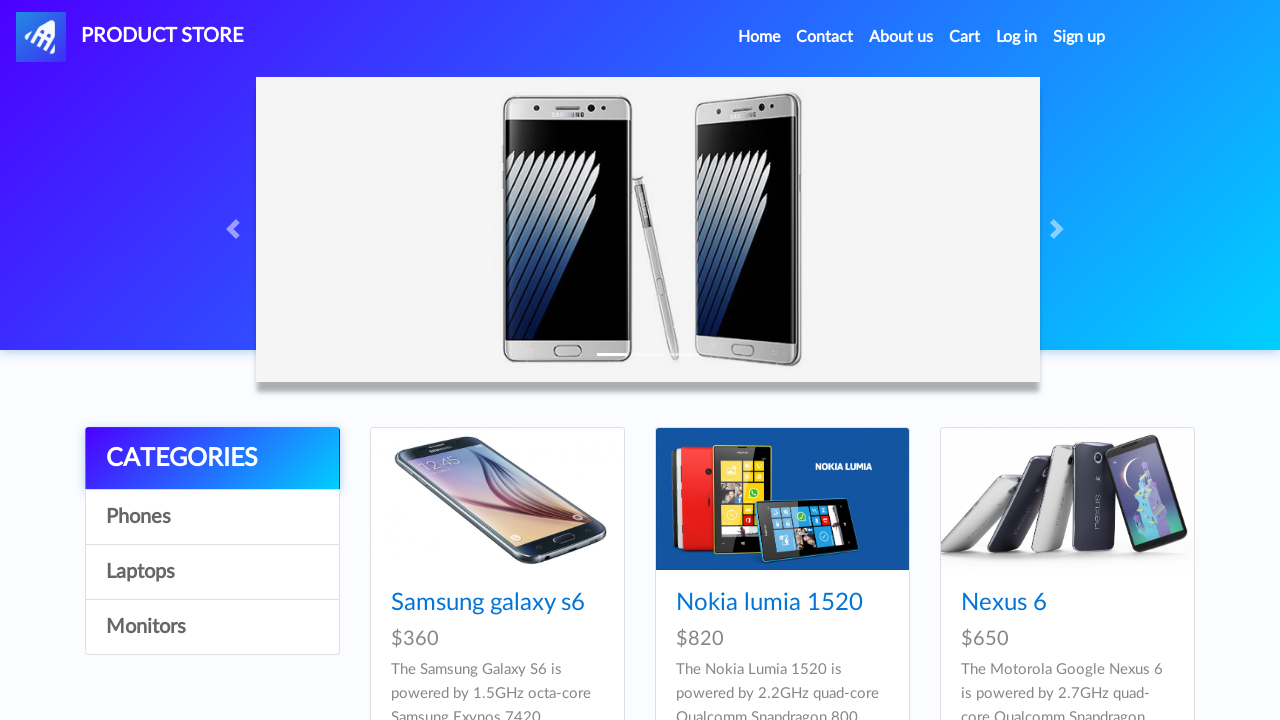

Clicked sign up link at (1079, 37) on #signin2
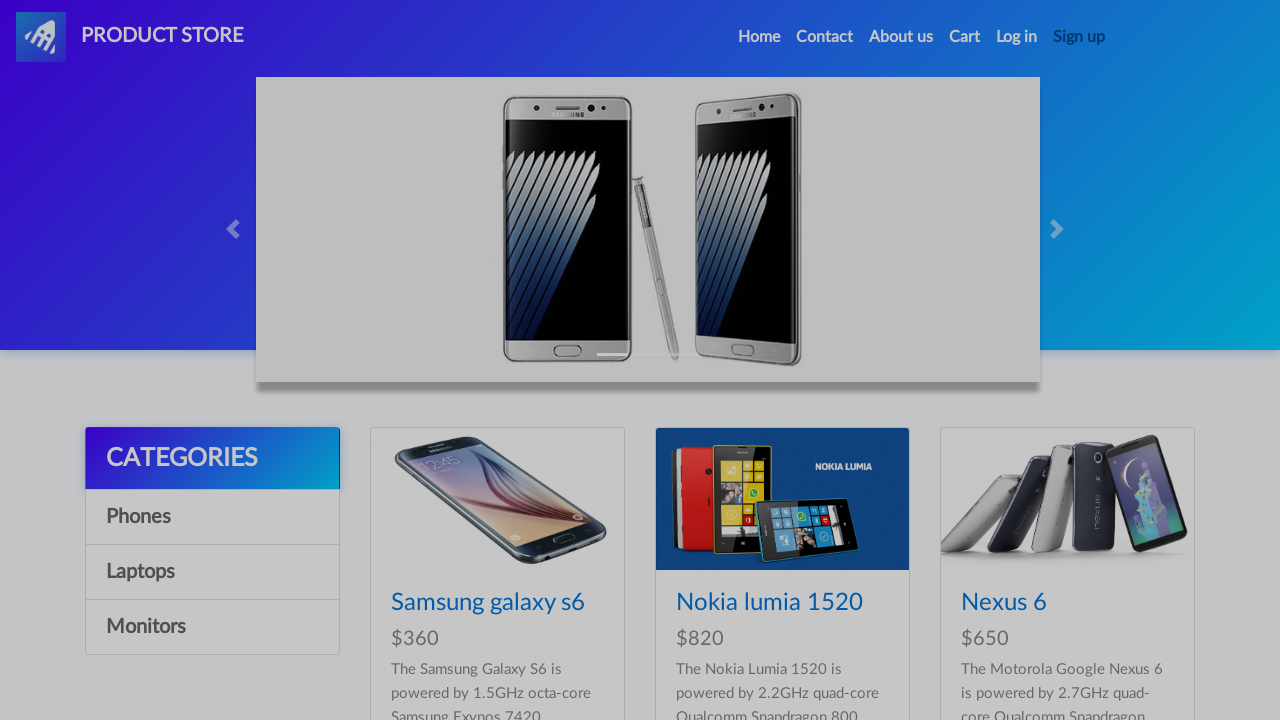

Registration modal loaded and became visible
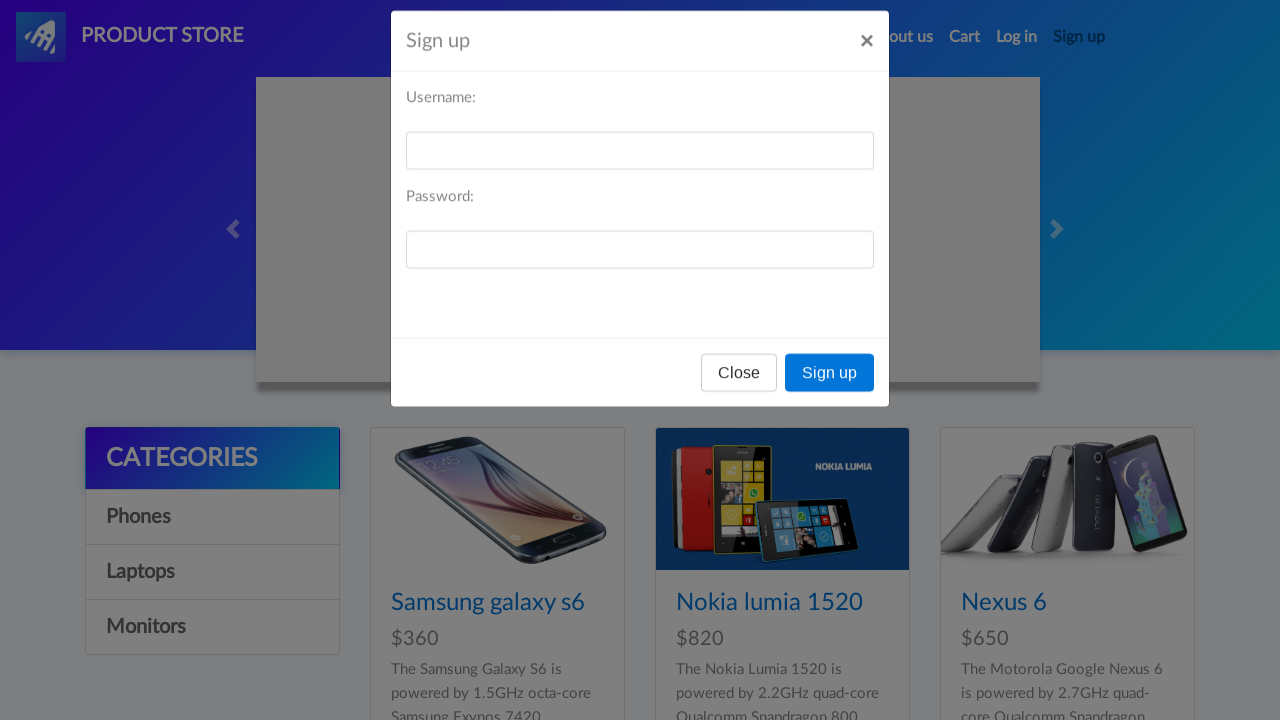

Filled username field with 'vxaxzy' on #sign-username
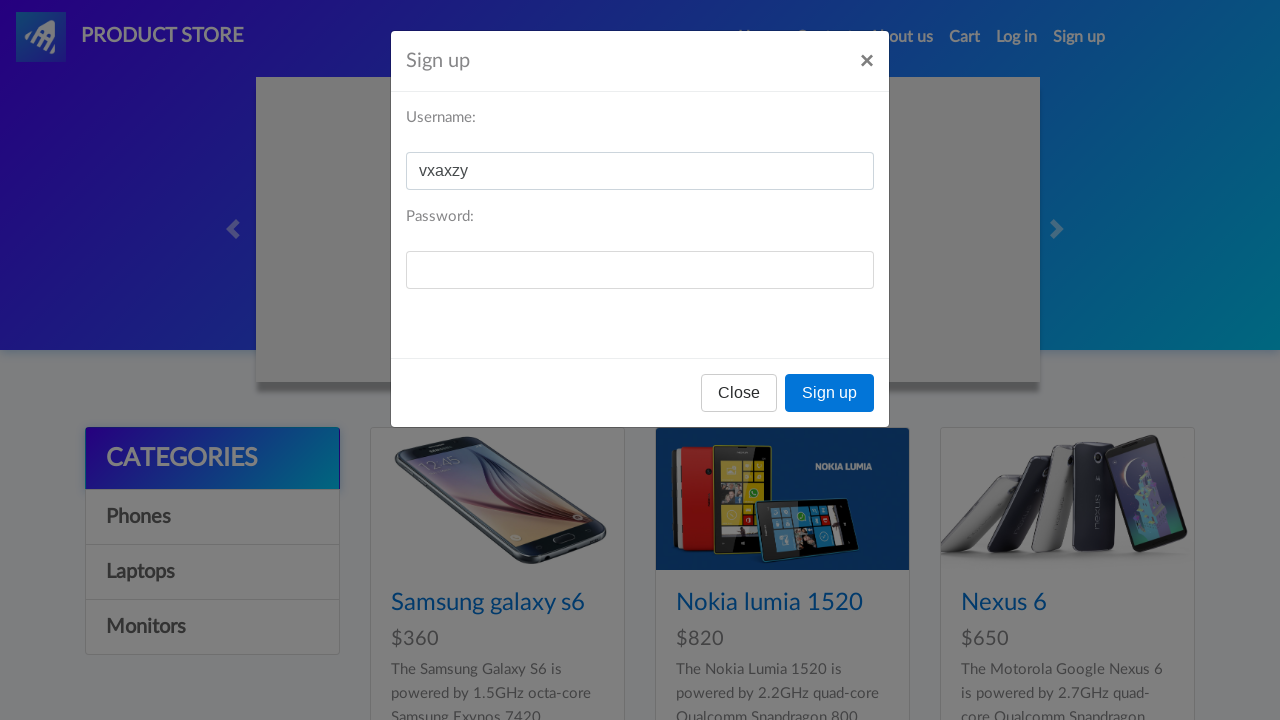

Filled password field with generated password on #sign-password
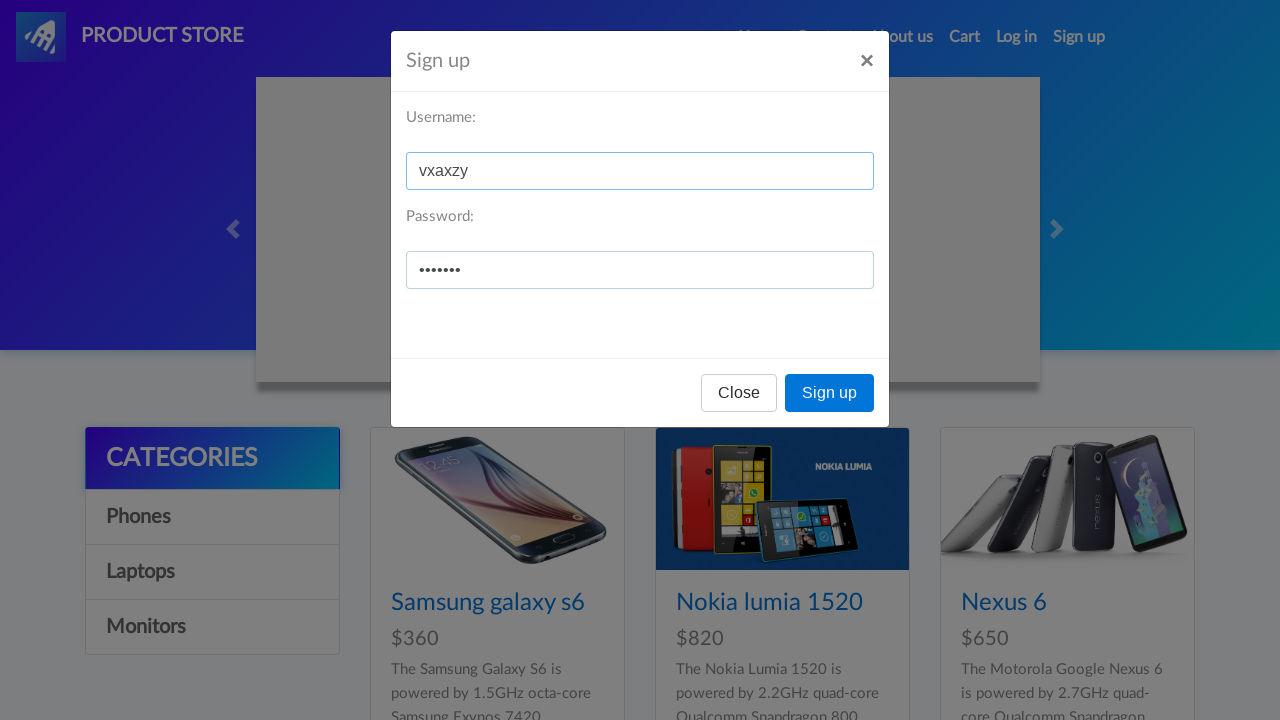

Clicked registration submit button at (830, 393) on button[onclick='register()']
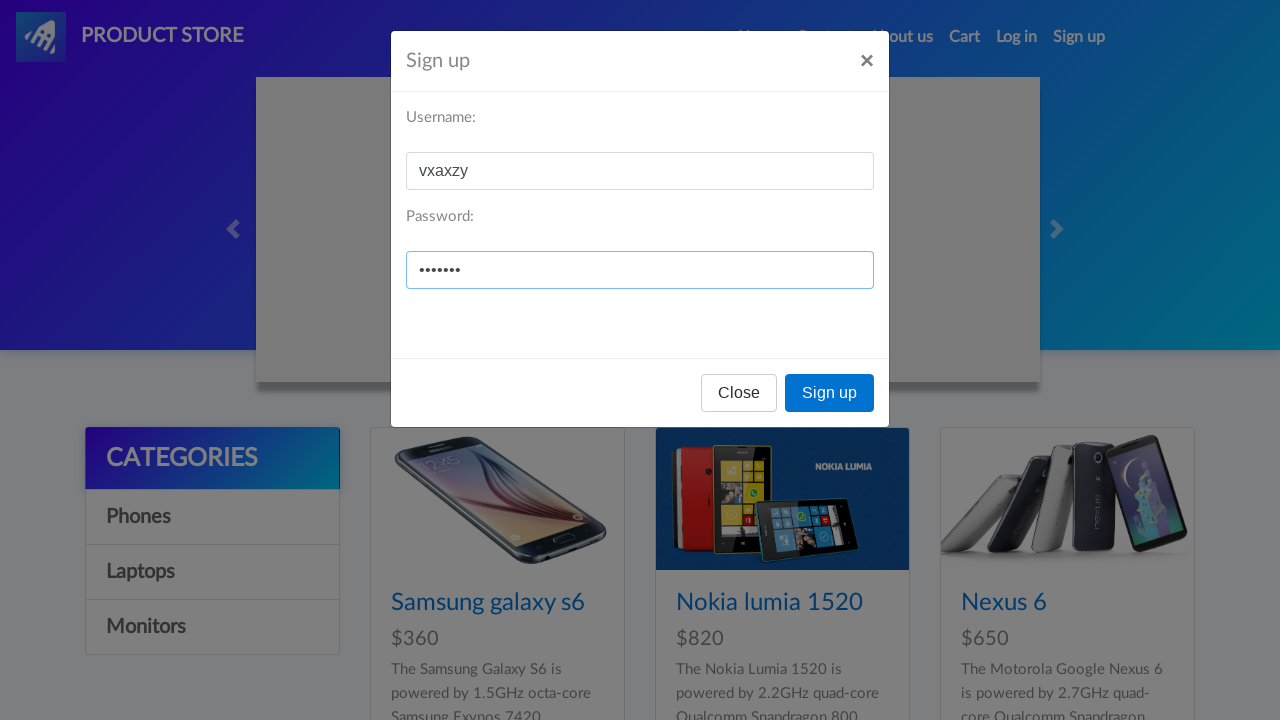

Alert dialog accepted and registration completed
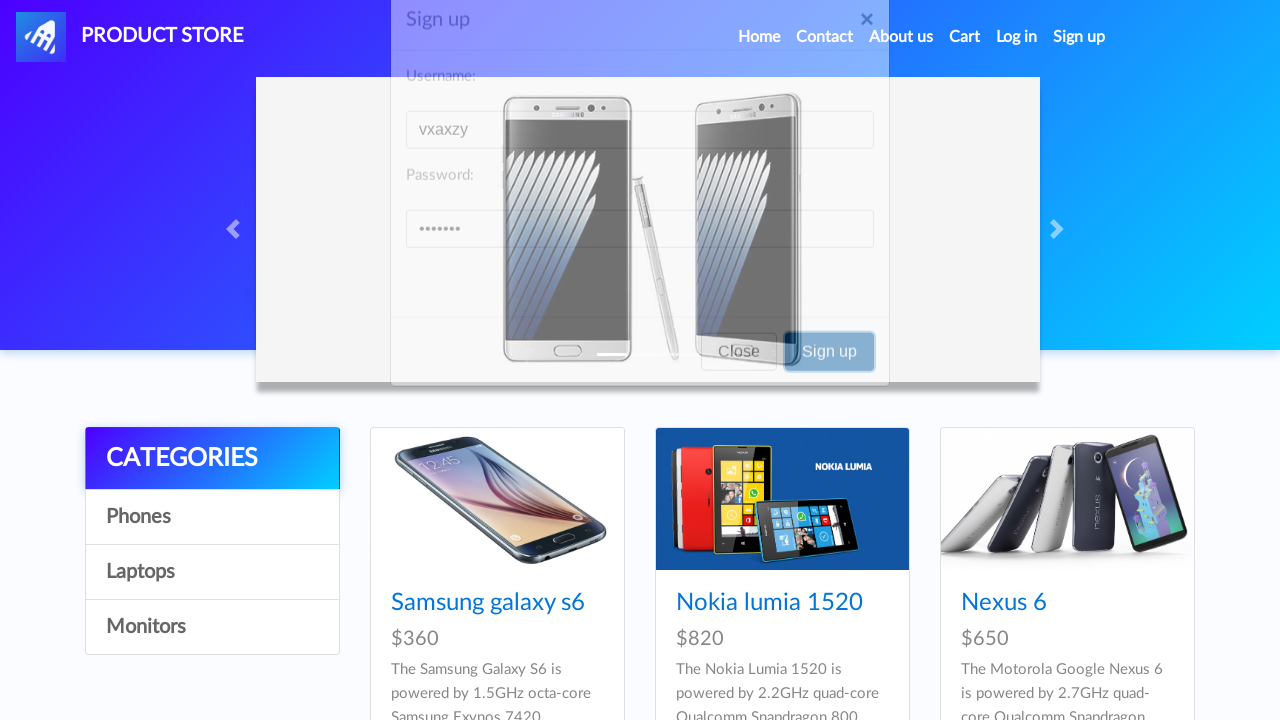

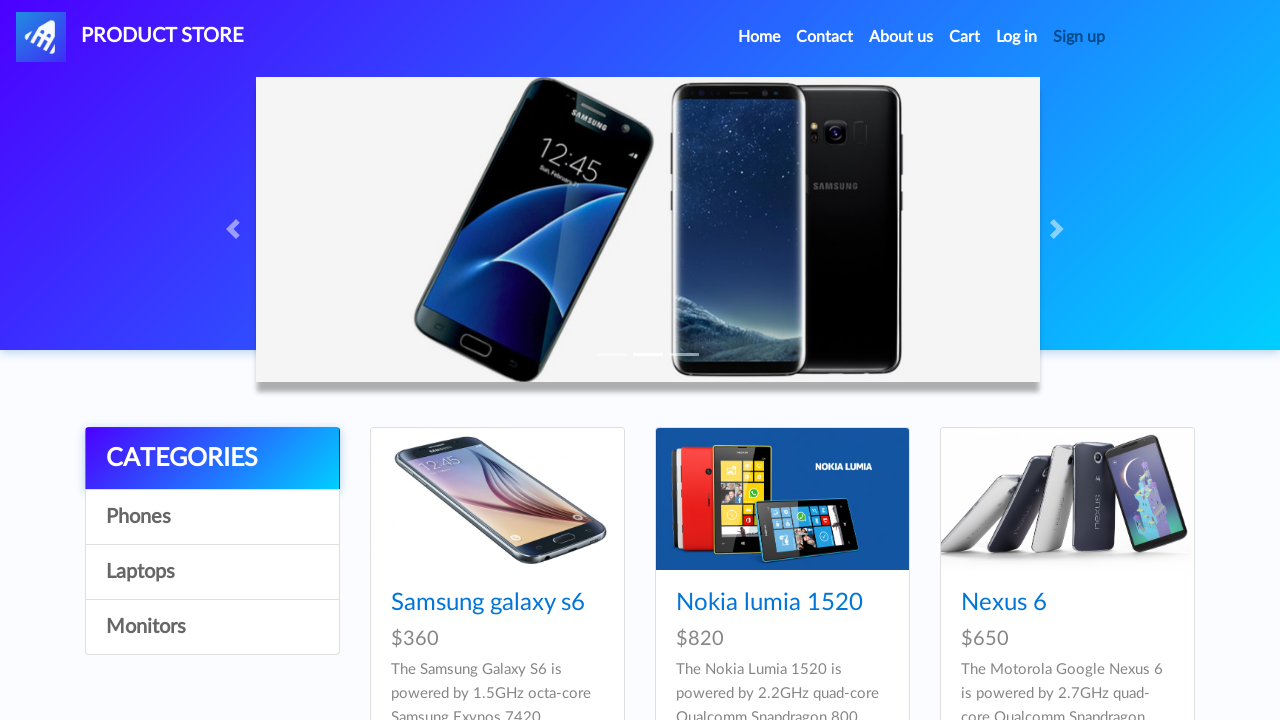